Tests the readonly input field on Selenium web form by clicking on it

Starting URL: https://www.selenium.dev/selenium/web/web-form.html

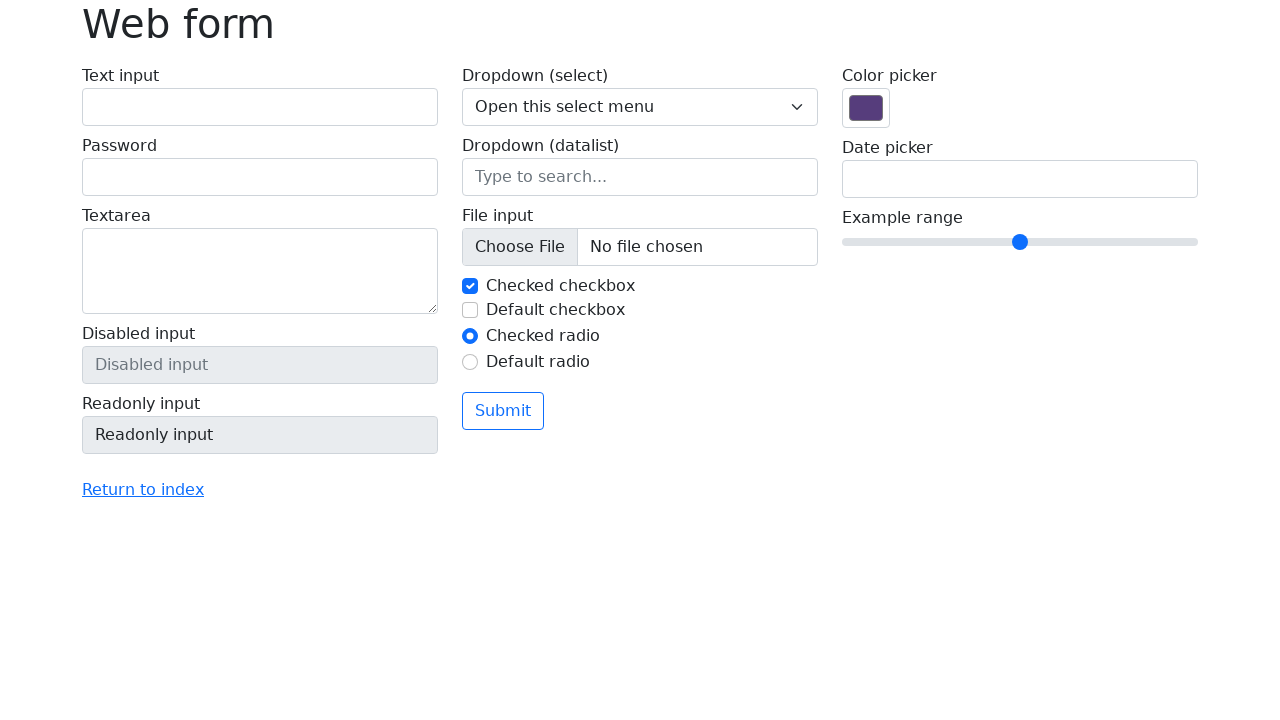

Navigated to Selenium web form page
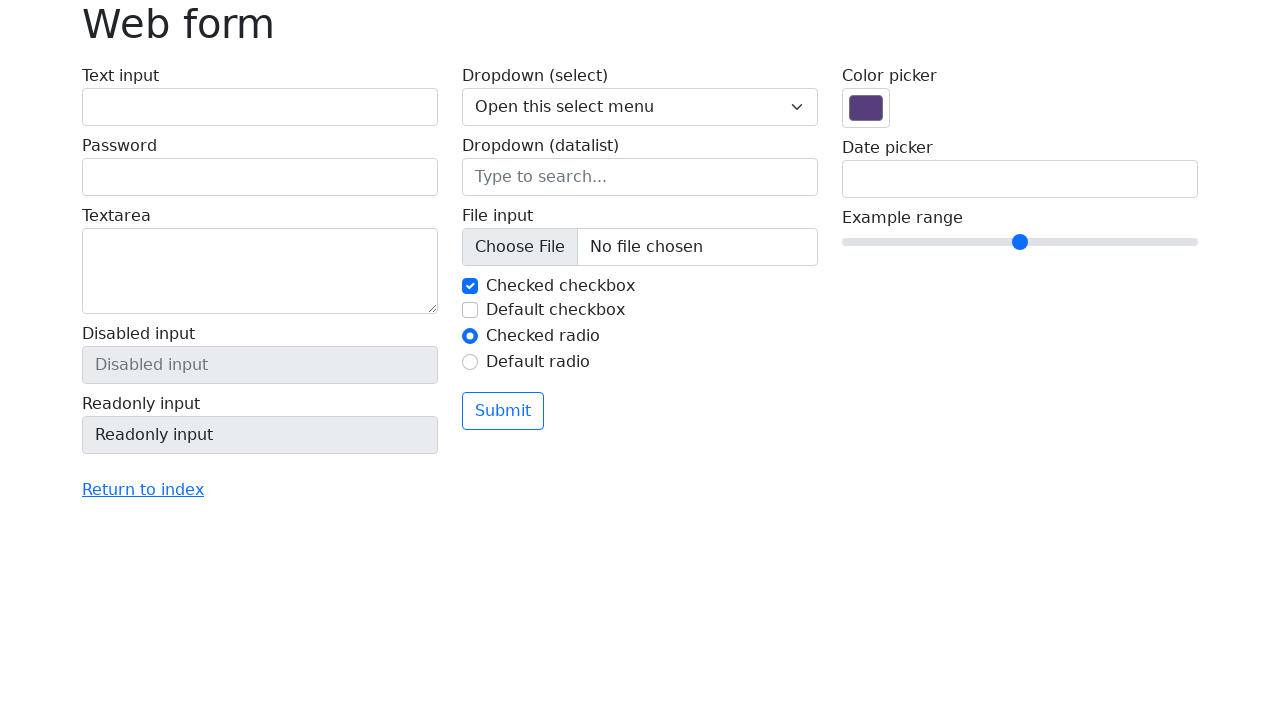

Clicked on readonly input field at (260, 435) on input[name='my-readonly']
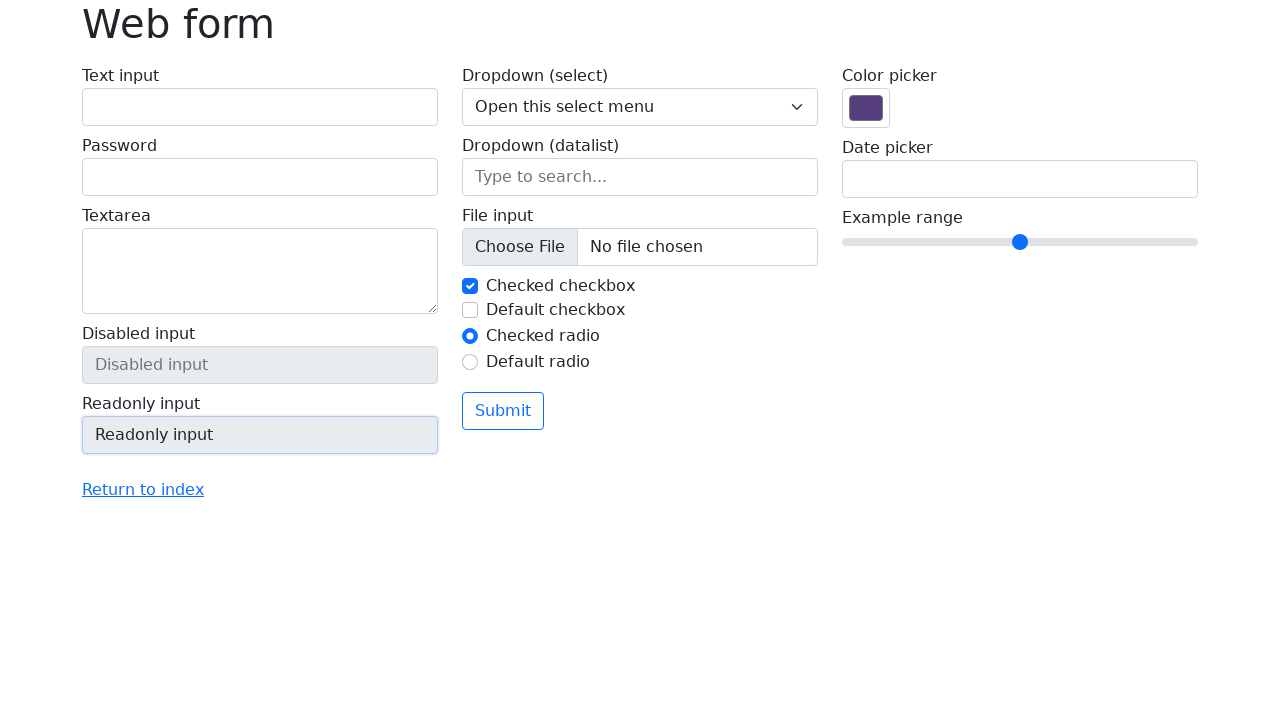

Verified readonly input field is accessible
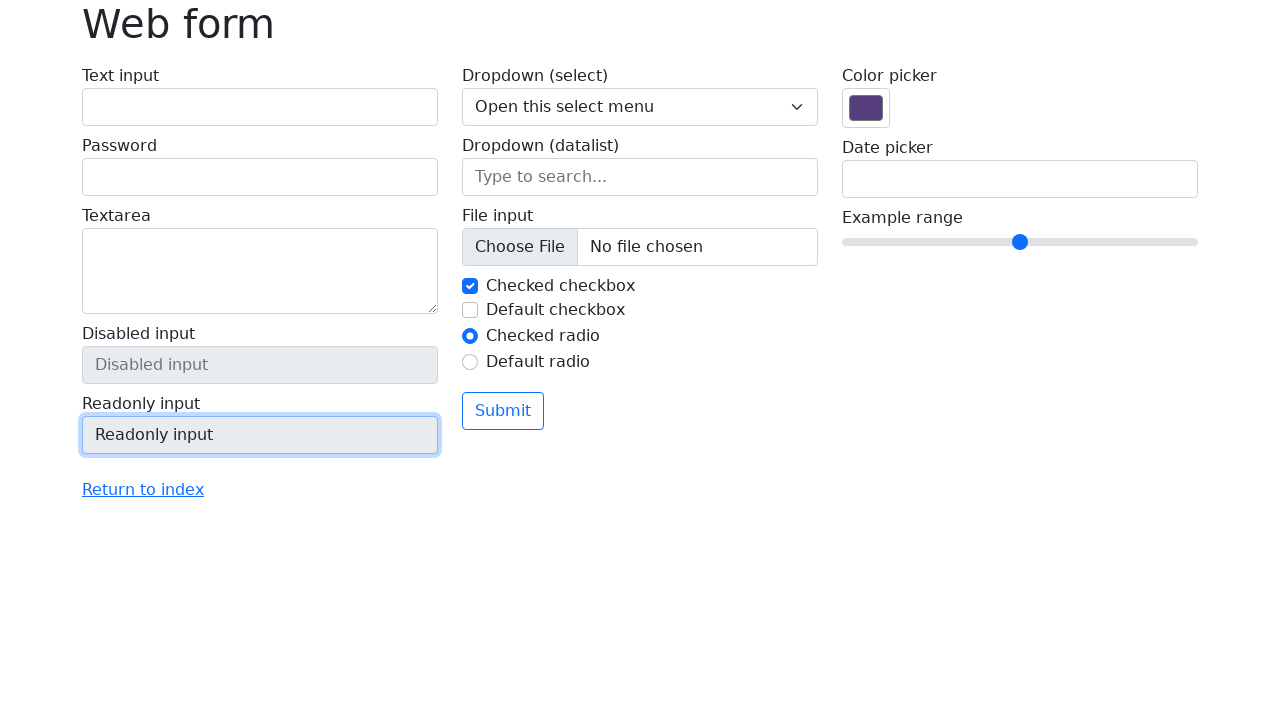

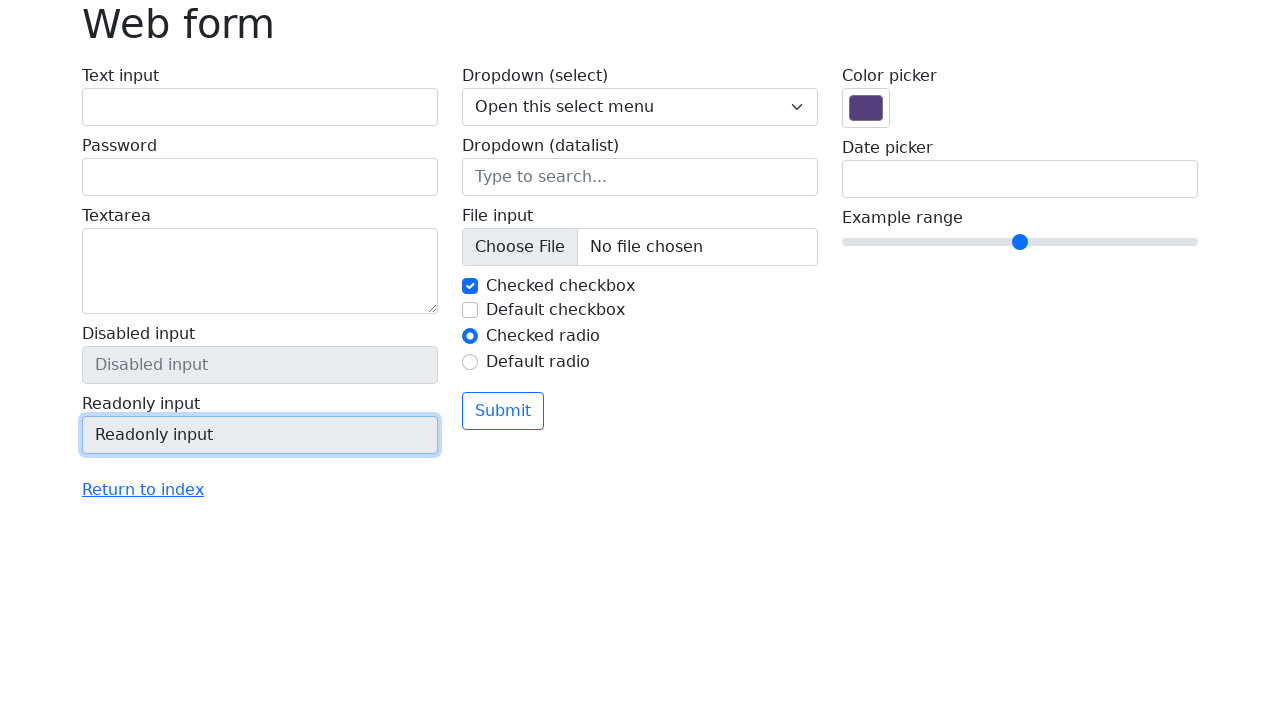